Tests the search/filter functionality on an e-commerce offers page by entering "Rice" in the search field and verifying that all displayed results contain "Rice" in their names.

Starting URL: https://rahulshettyacademy.com/seleniumPractise/#/offers

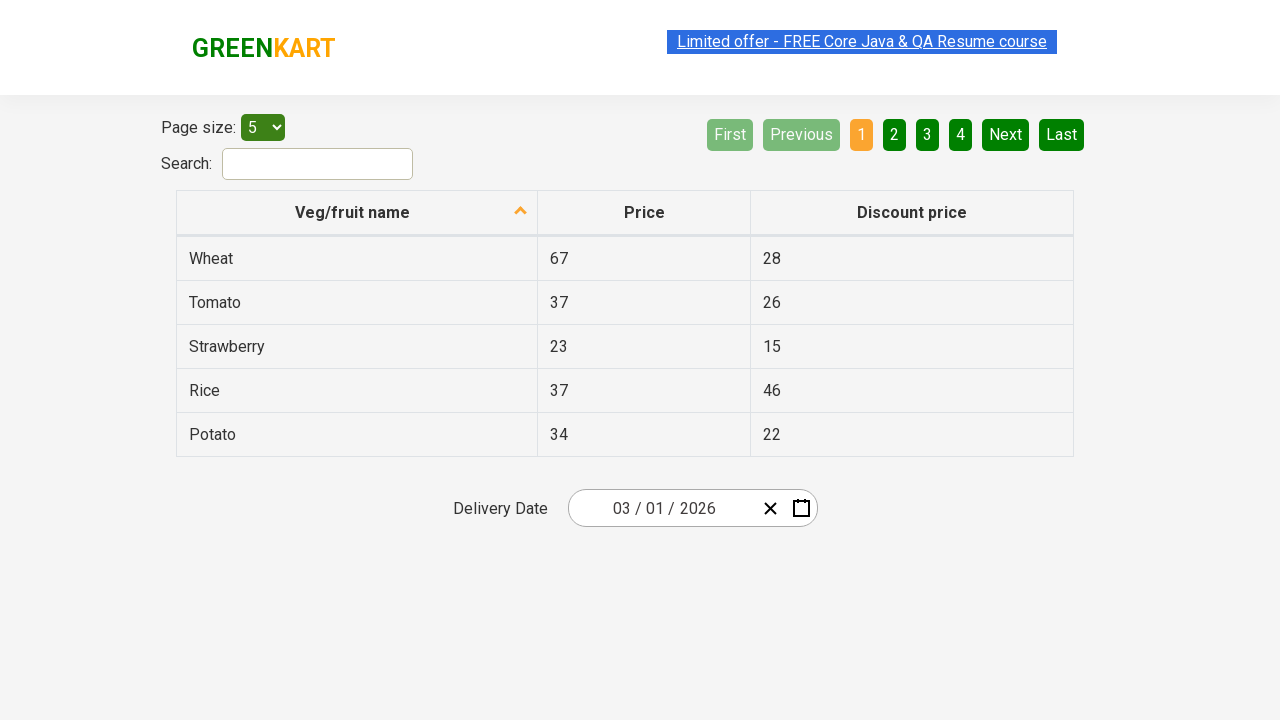

Filled search field with 'Rice' to filter products on #search-field
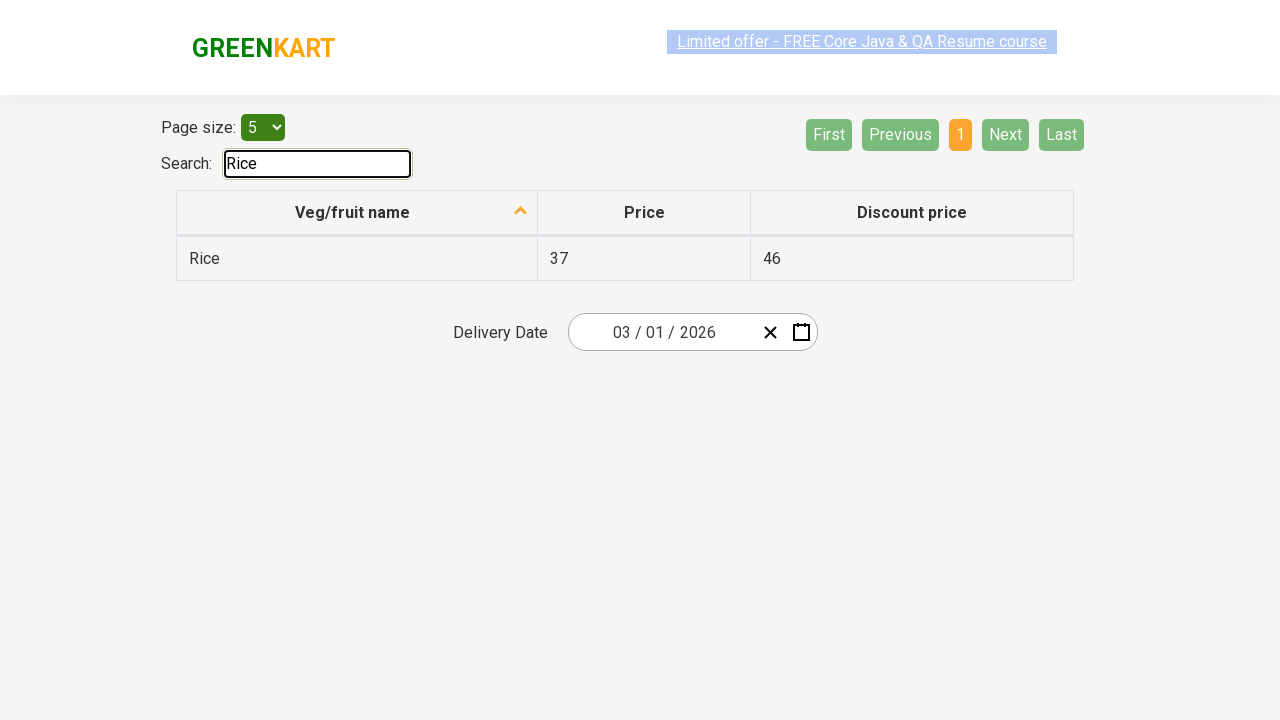

Waited for filter to apply to product table
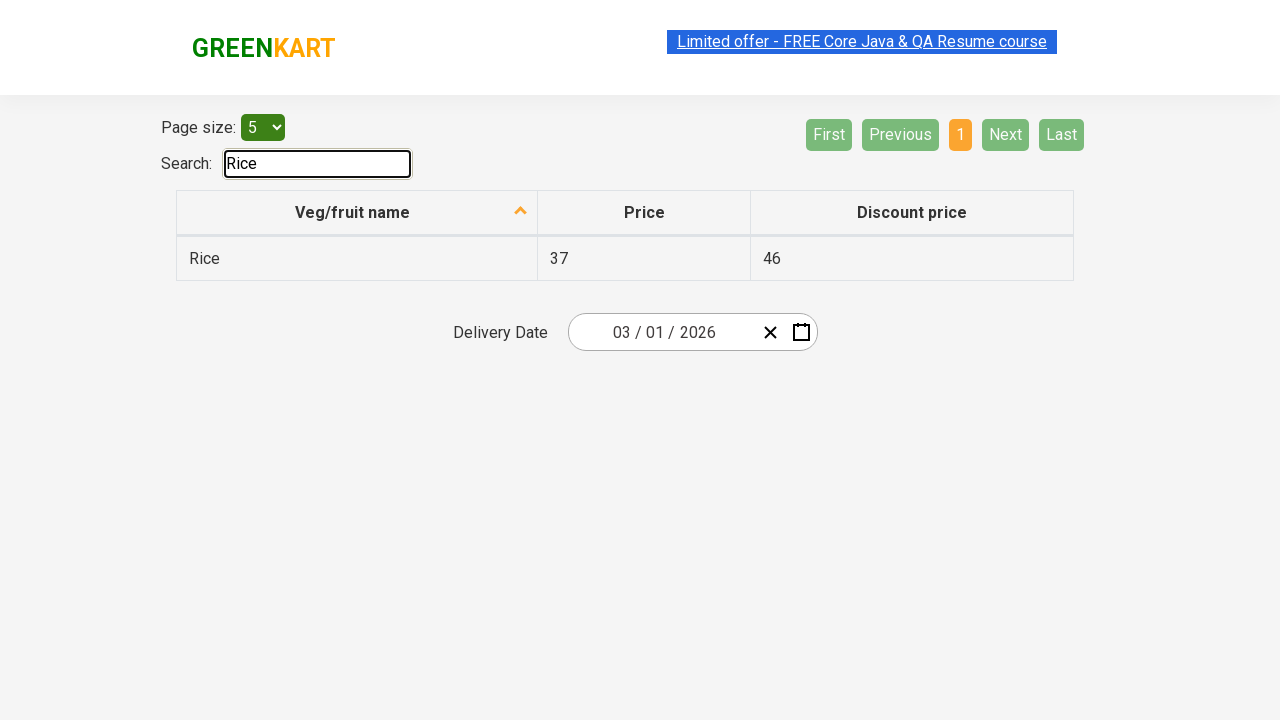

Retrieved all product names from filtered results
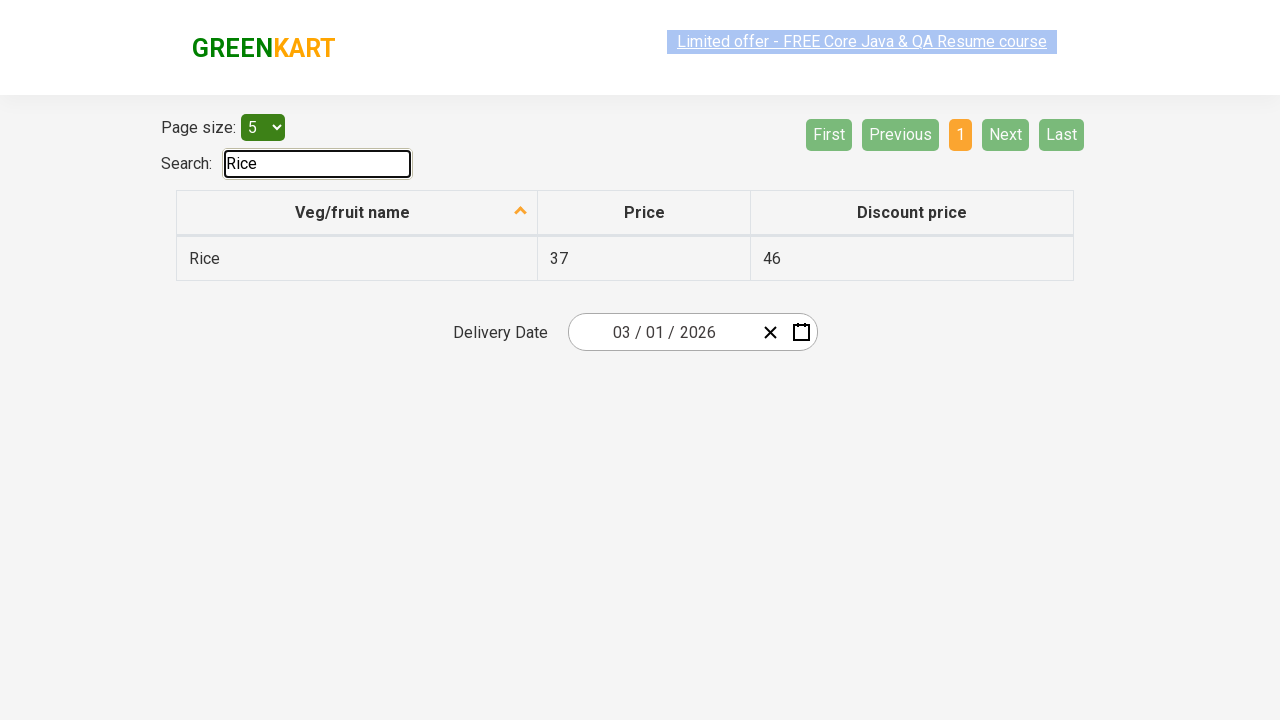

Verified that all 1 filtered results contain 'Rice'
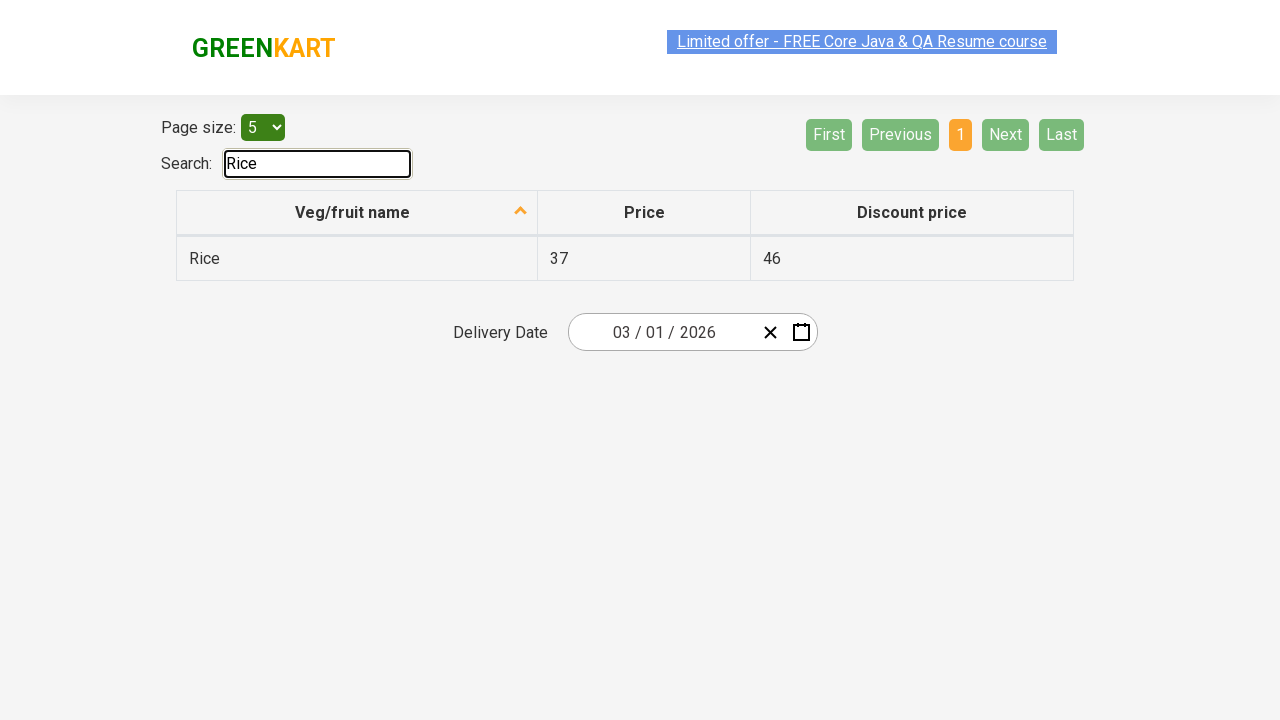

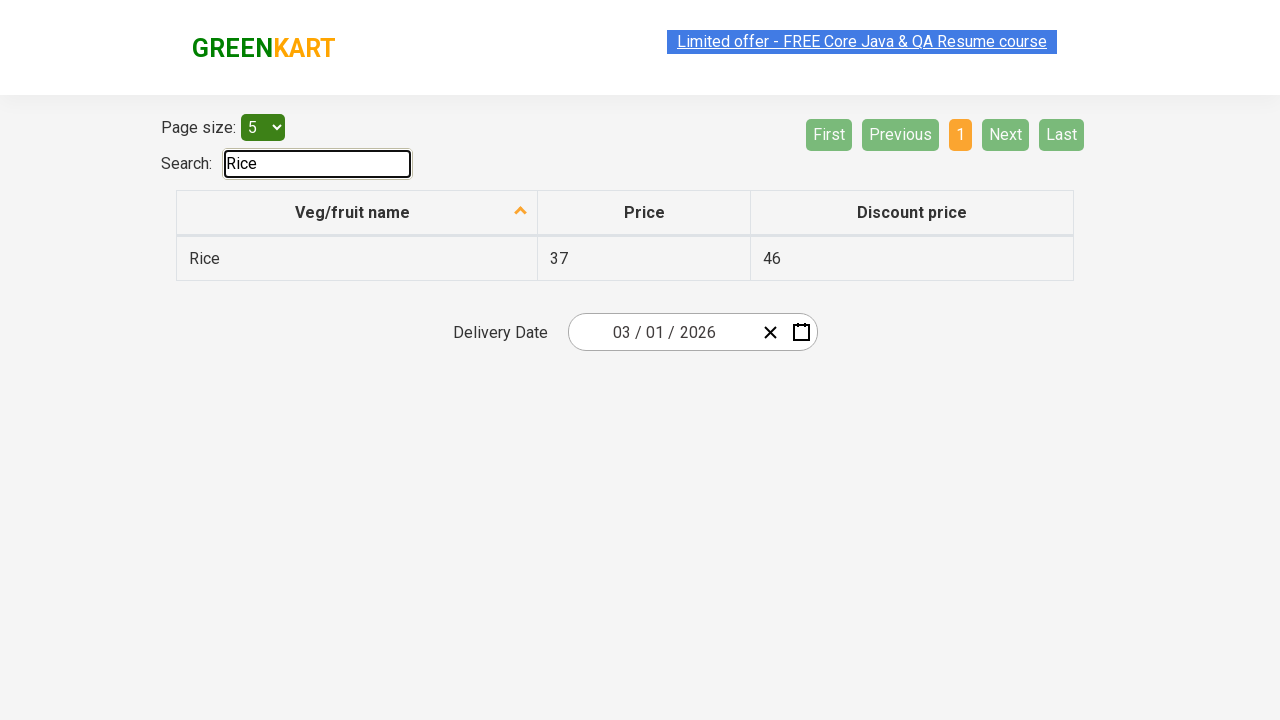